Navigates to Skyscanner India website and verifies page properties by checking the page title, URL, and that the page source loads correctly.

Starting URL: https://www.skyscanner.co.in/

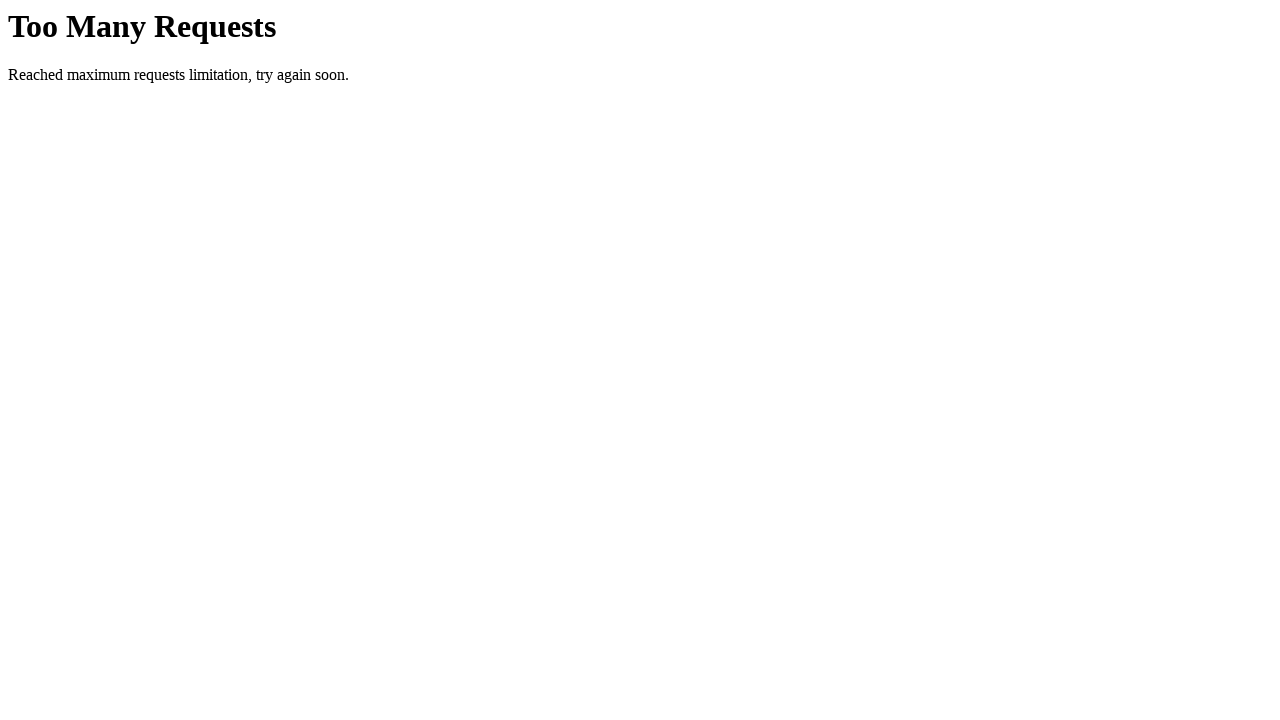

Set viewport size to 1920x1080
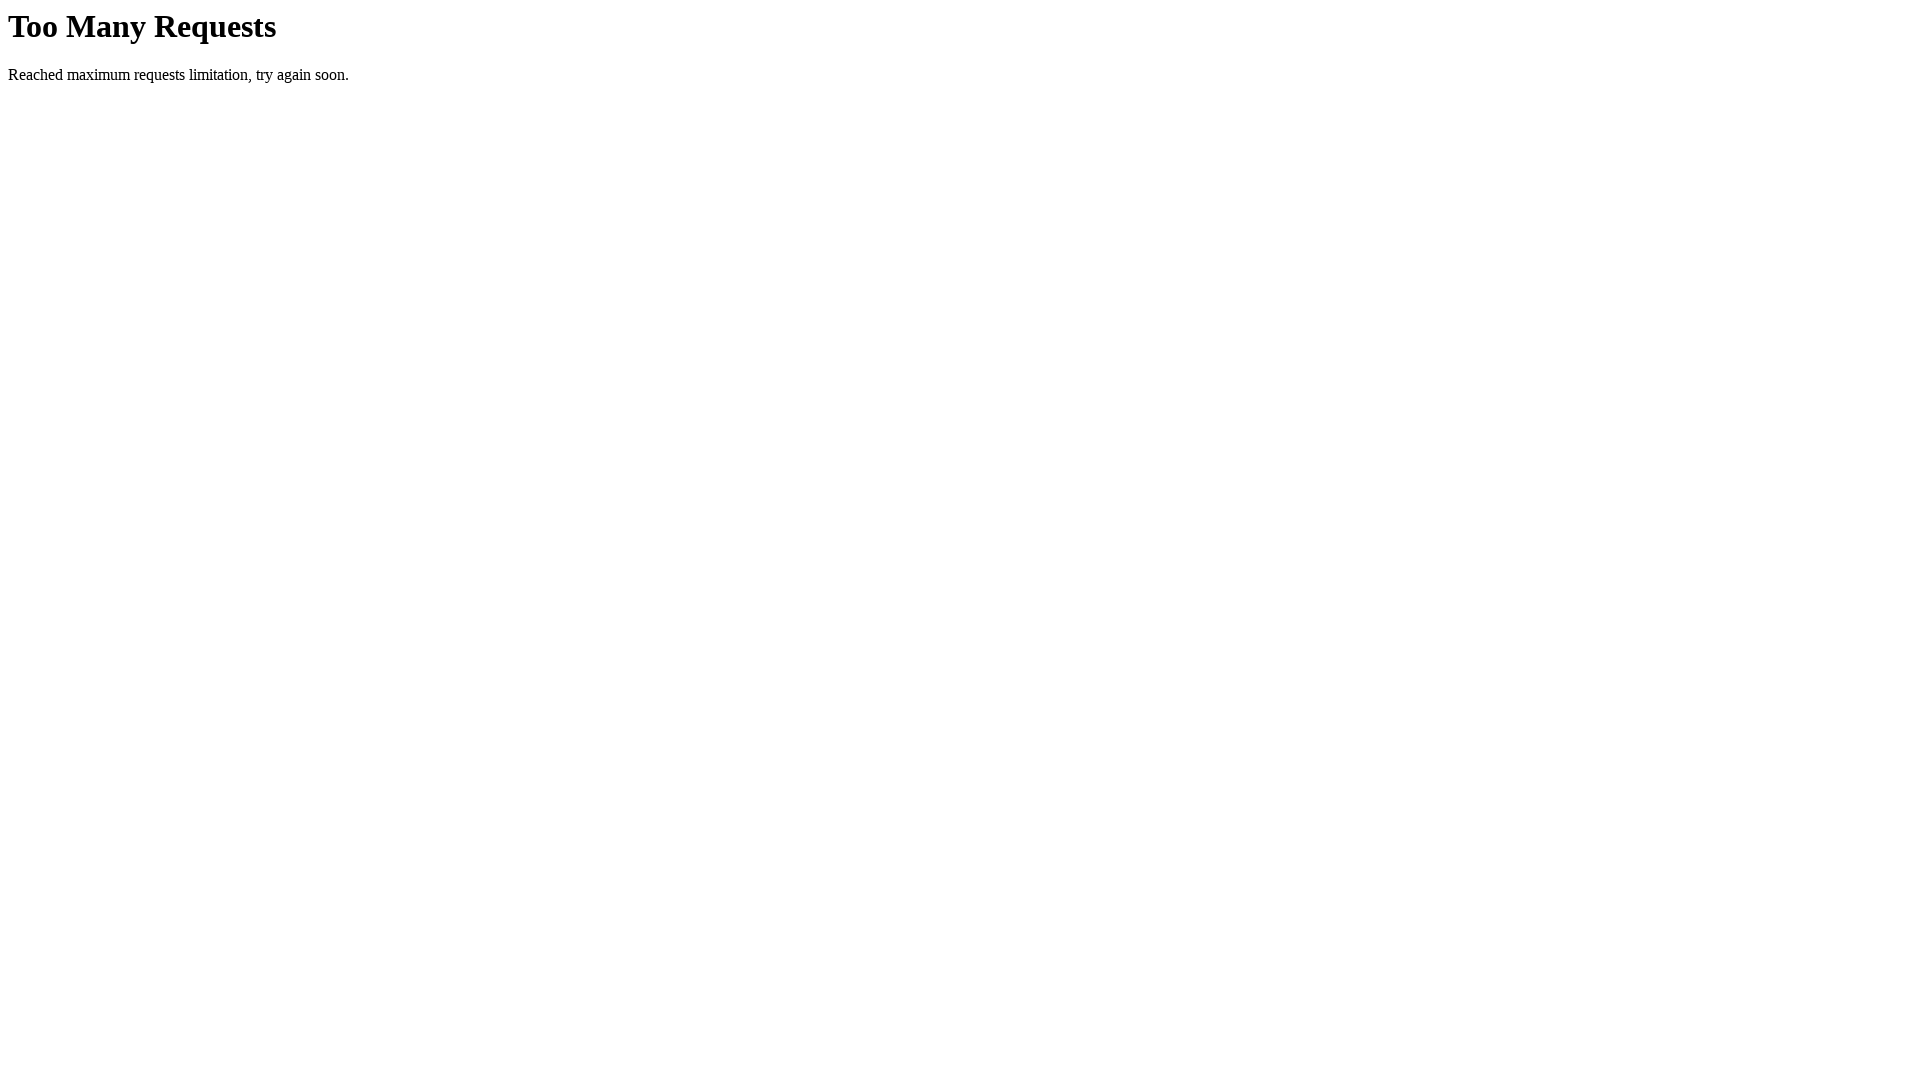

Retrieved page title
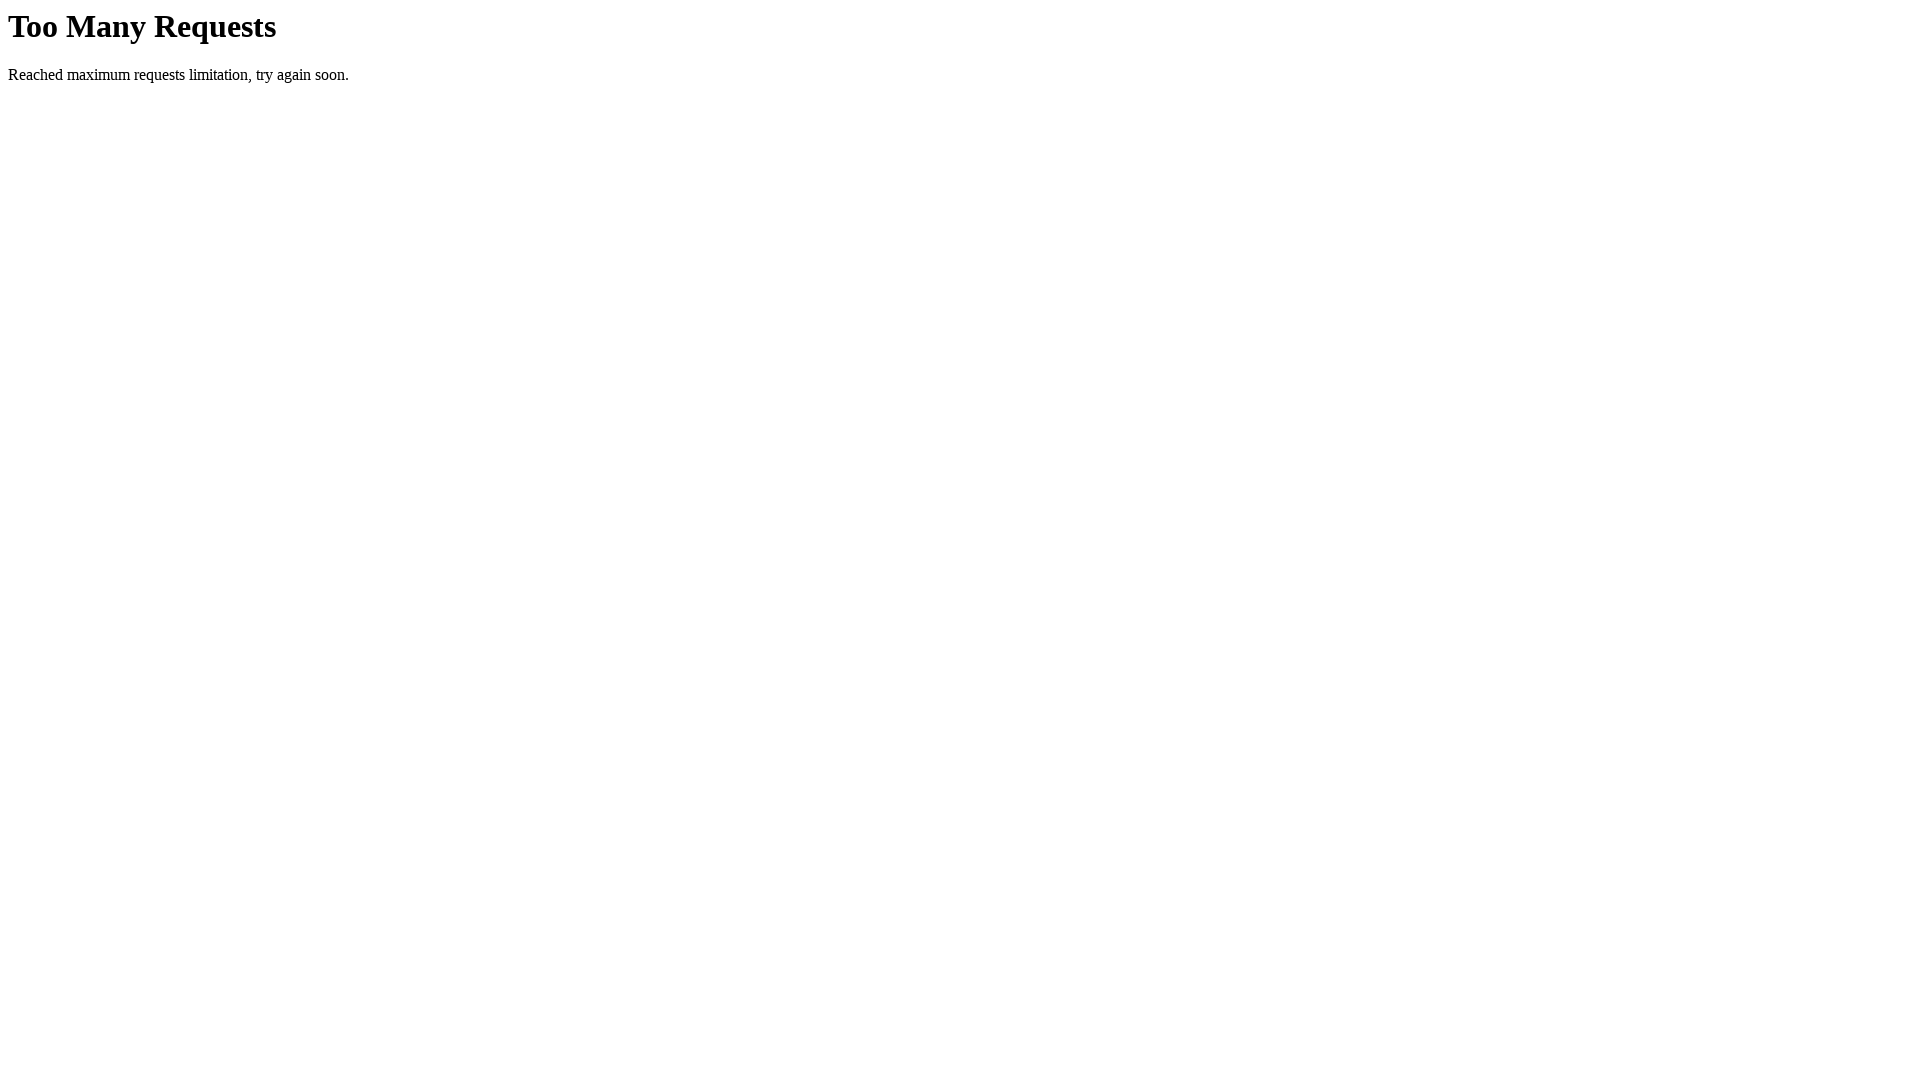

Verified page title is not empty
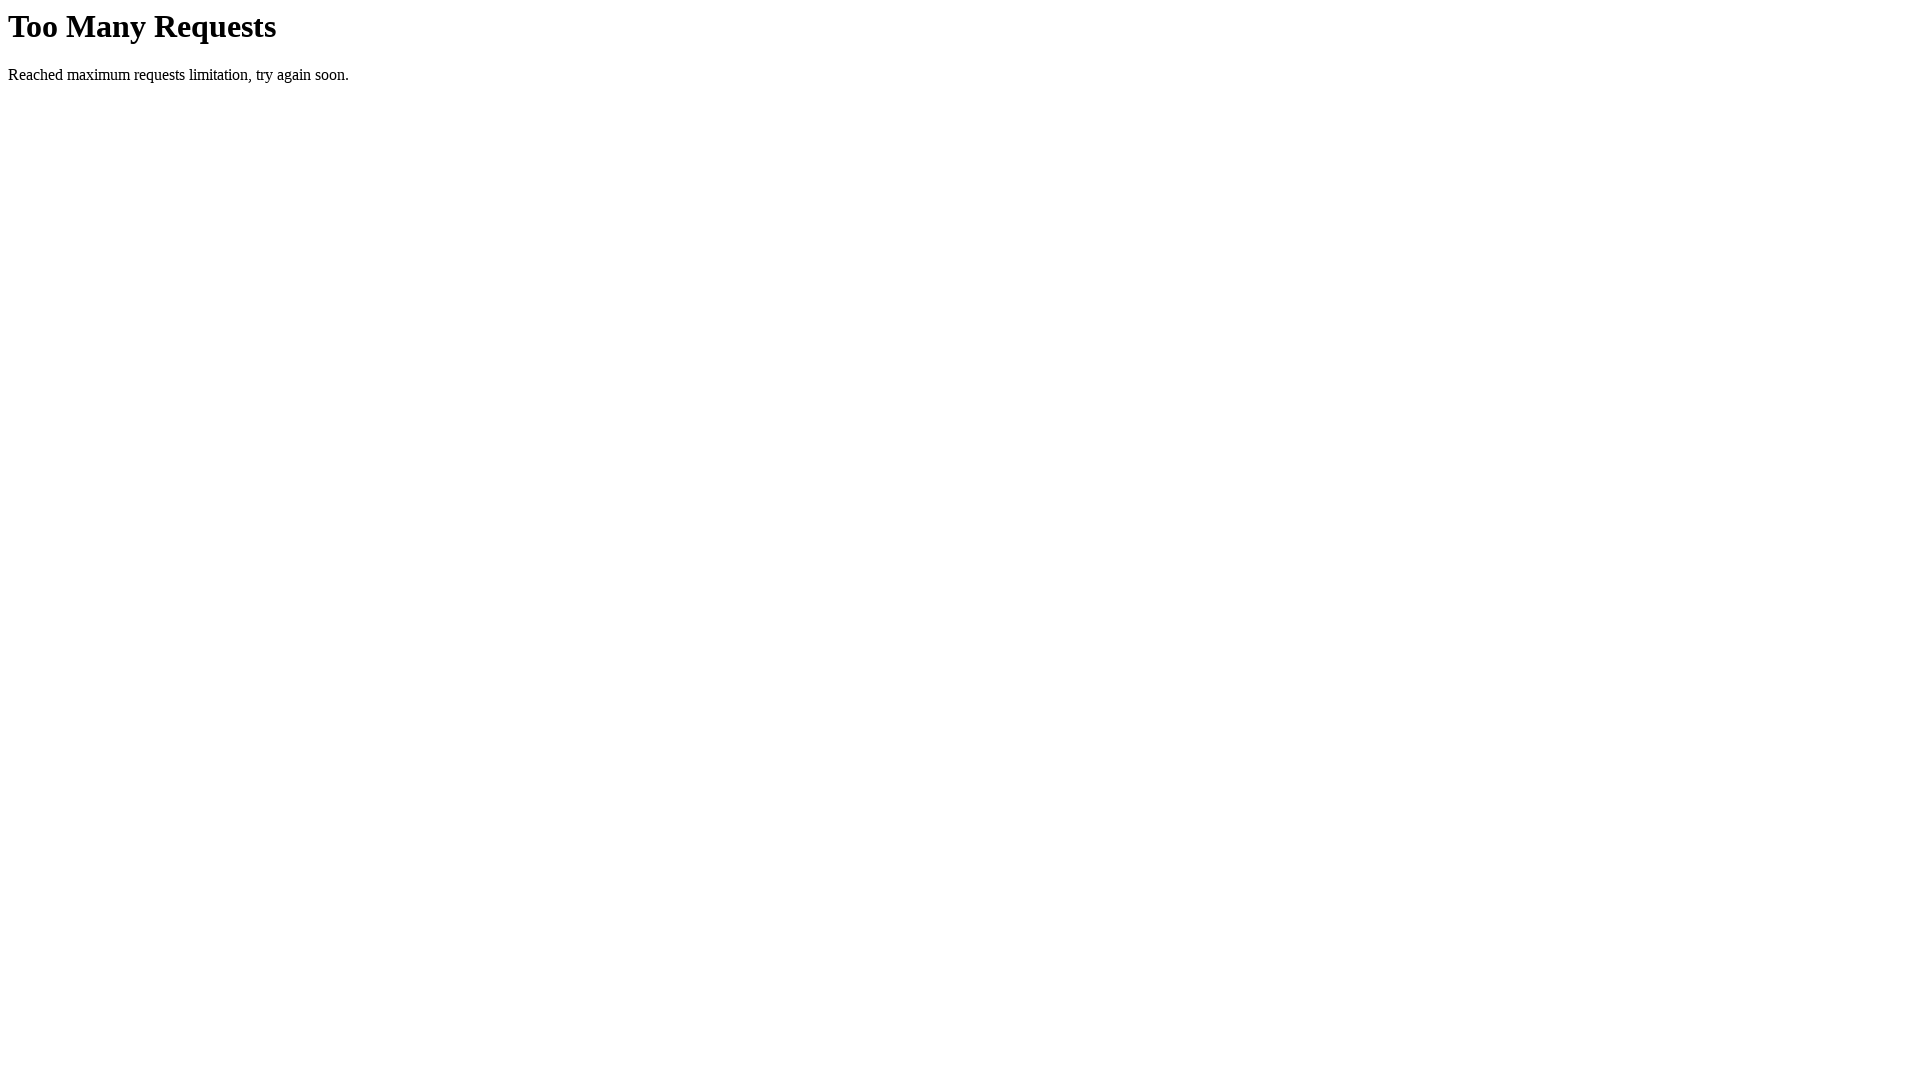

Retrieved current page URL
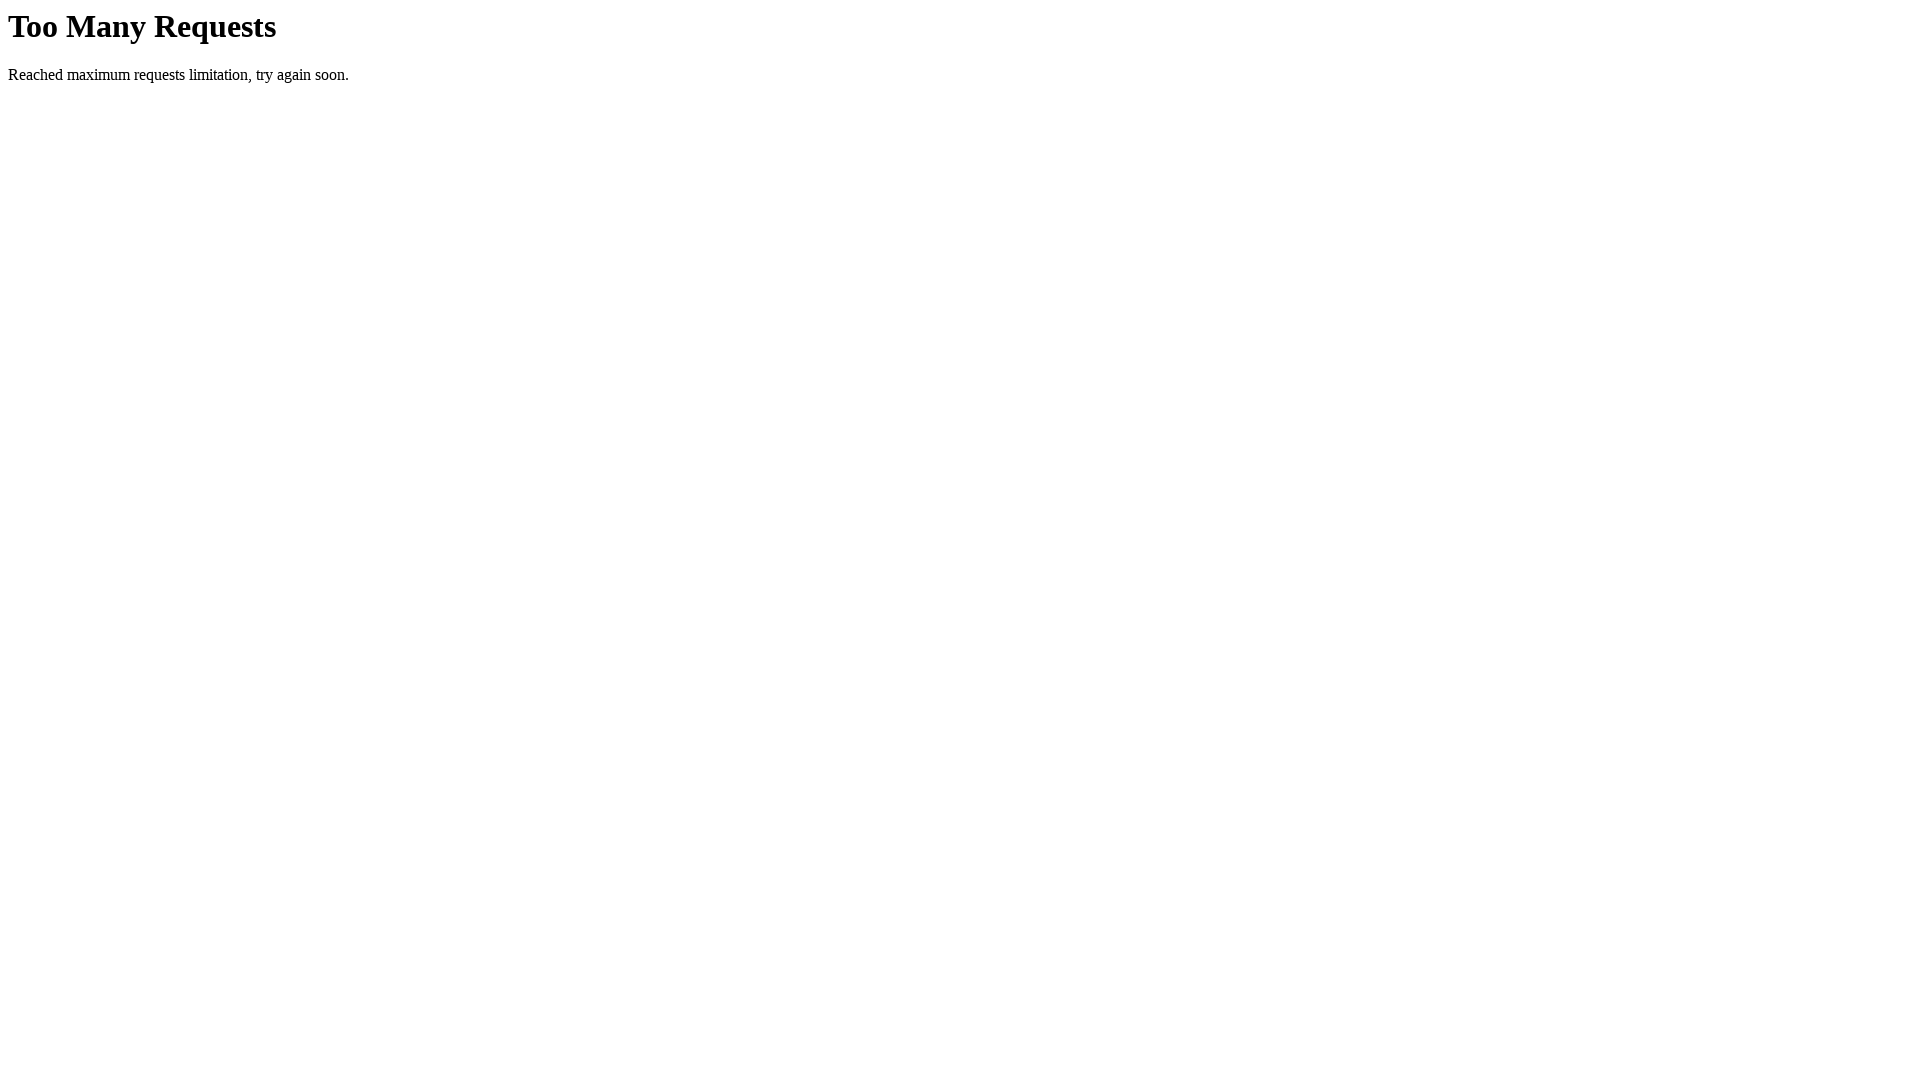

Verified URL contains 'skyscanner'
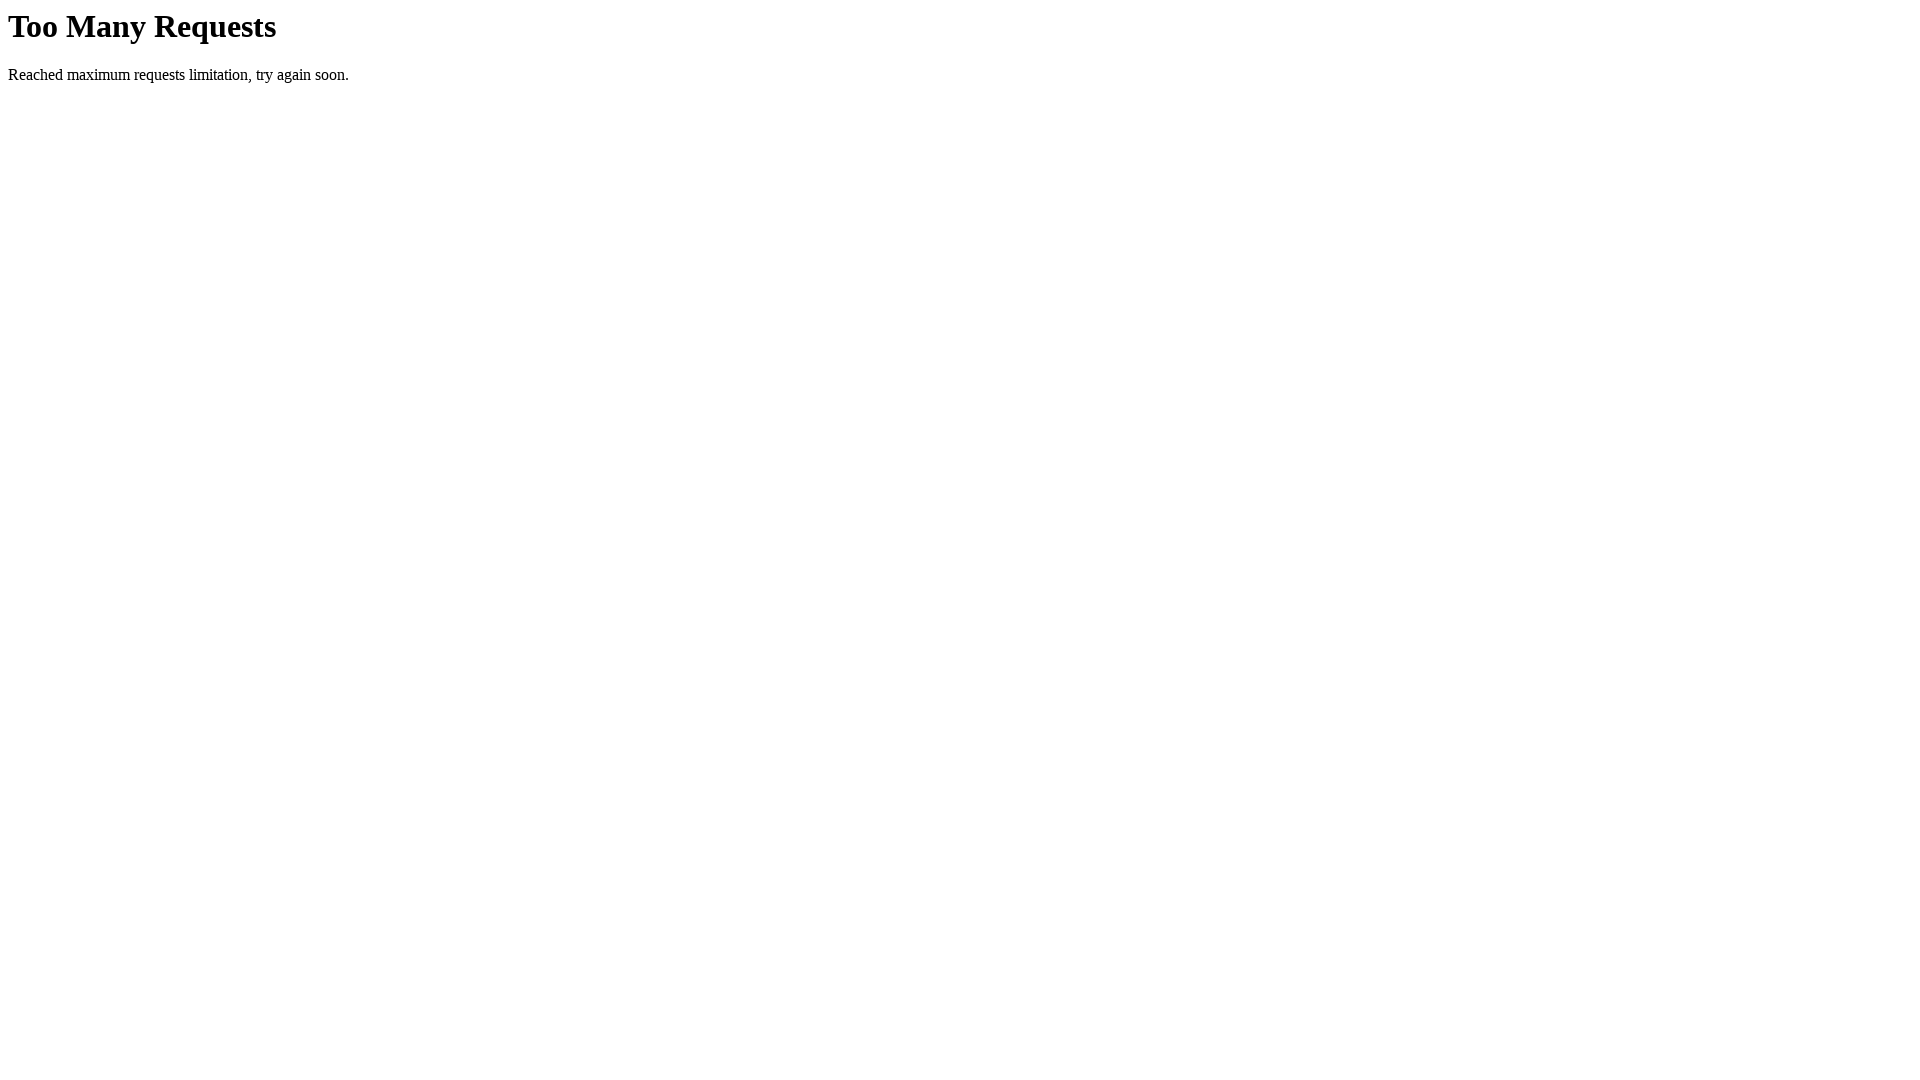

Retrieved page source content
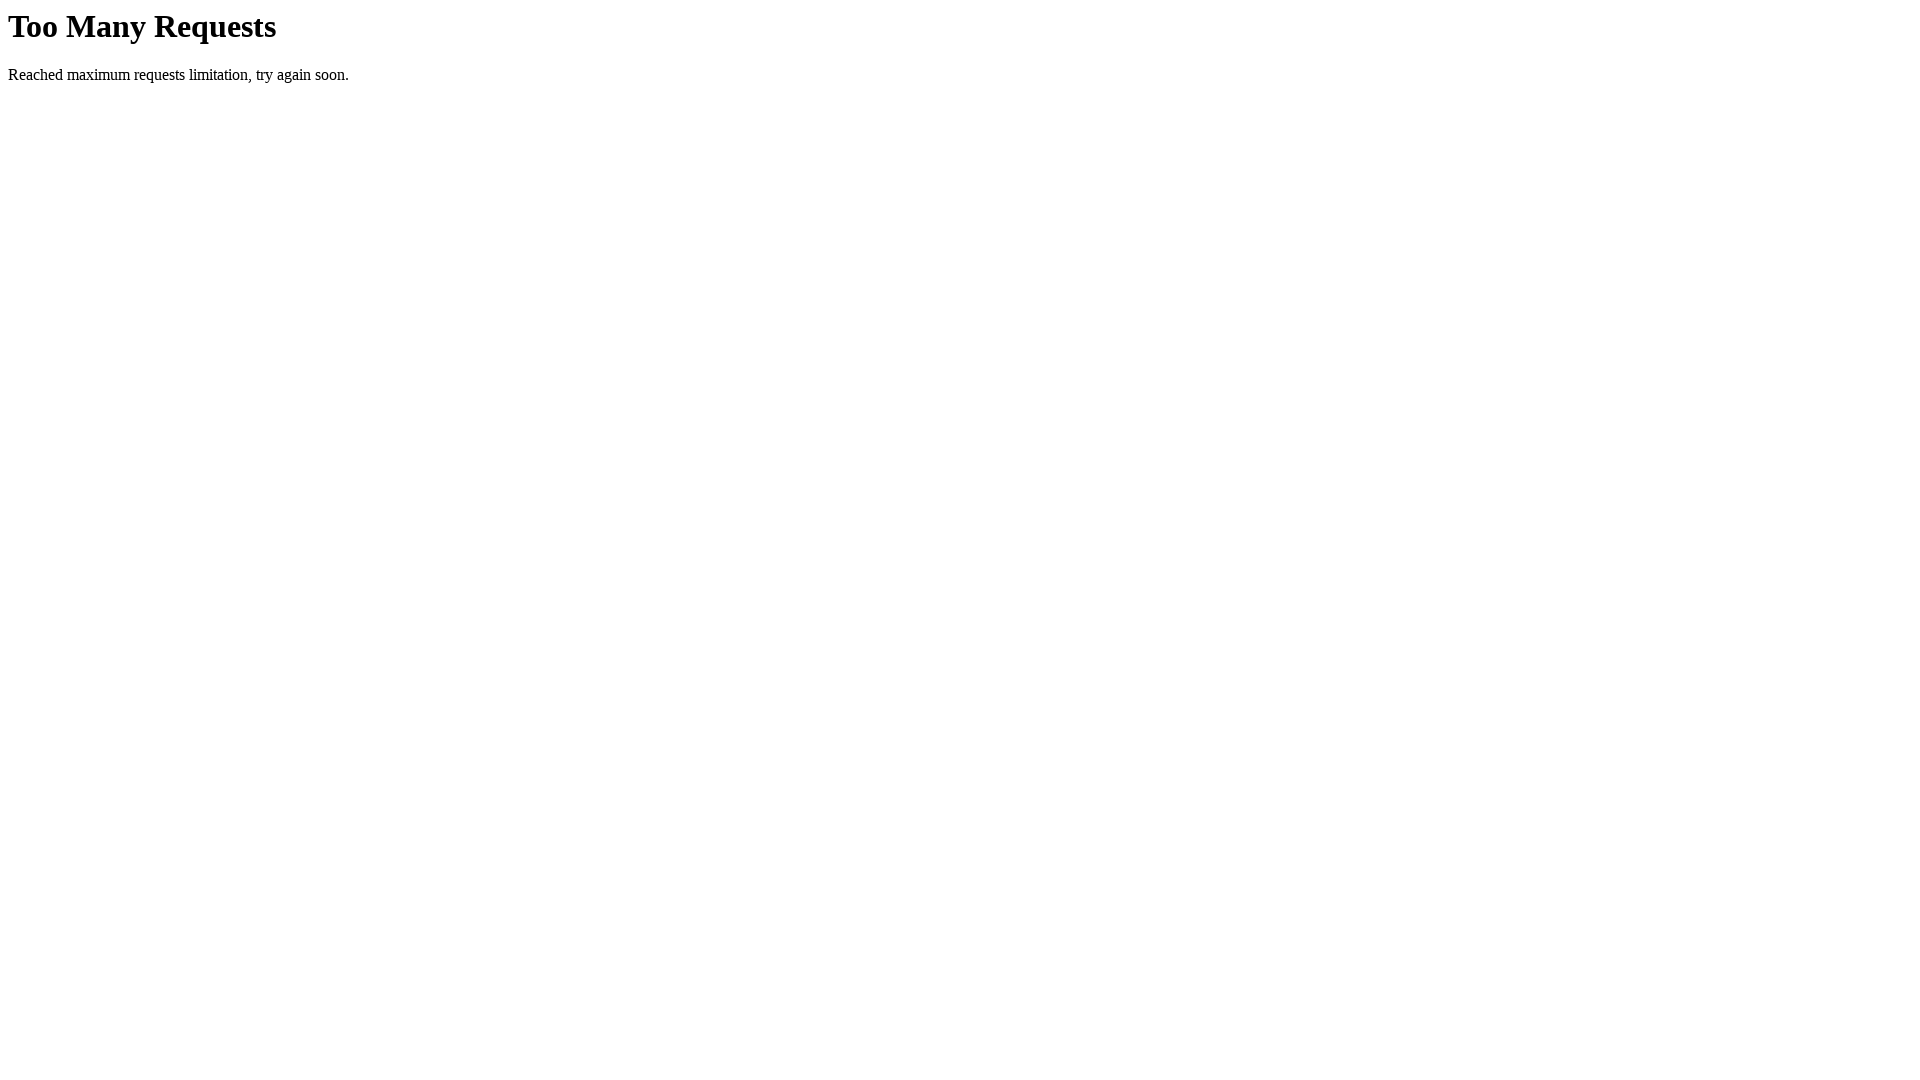

Verified page source is not empty
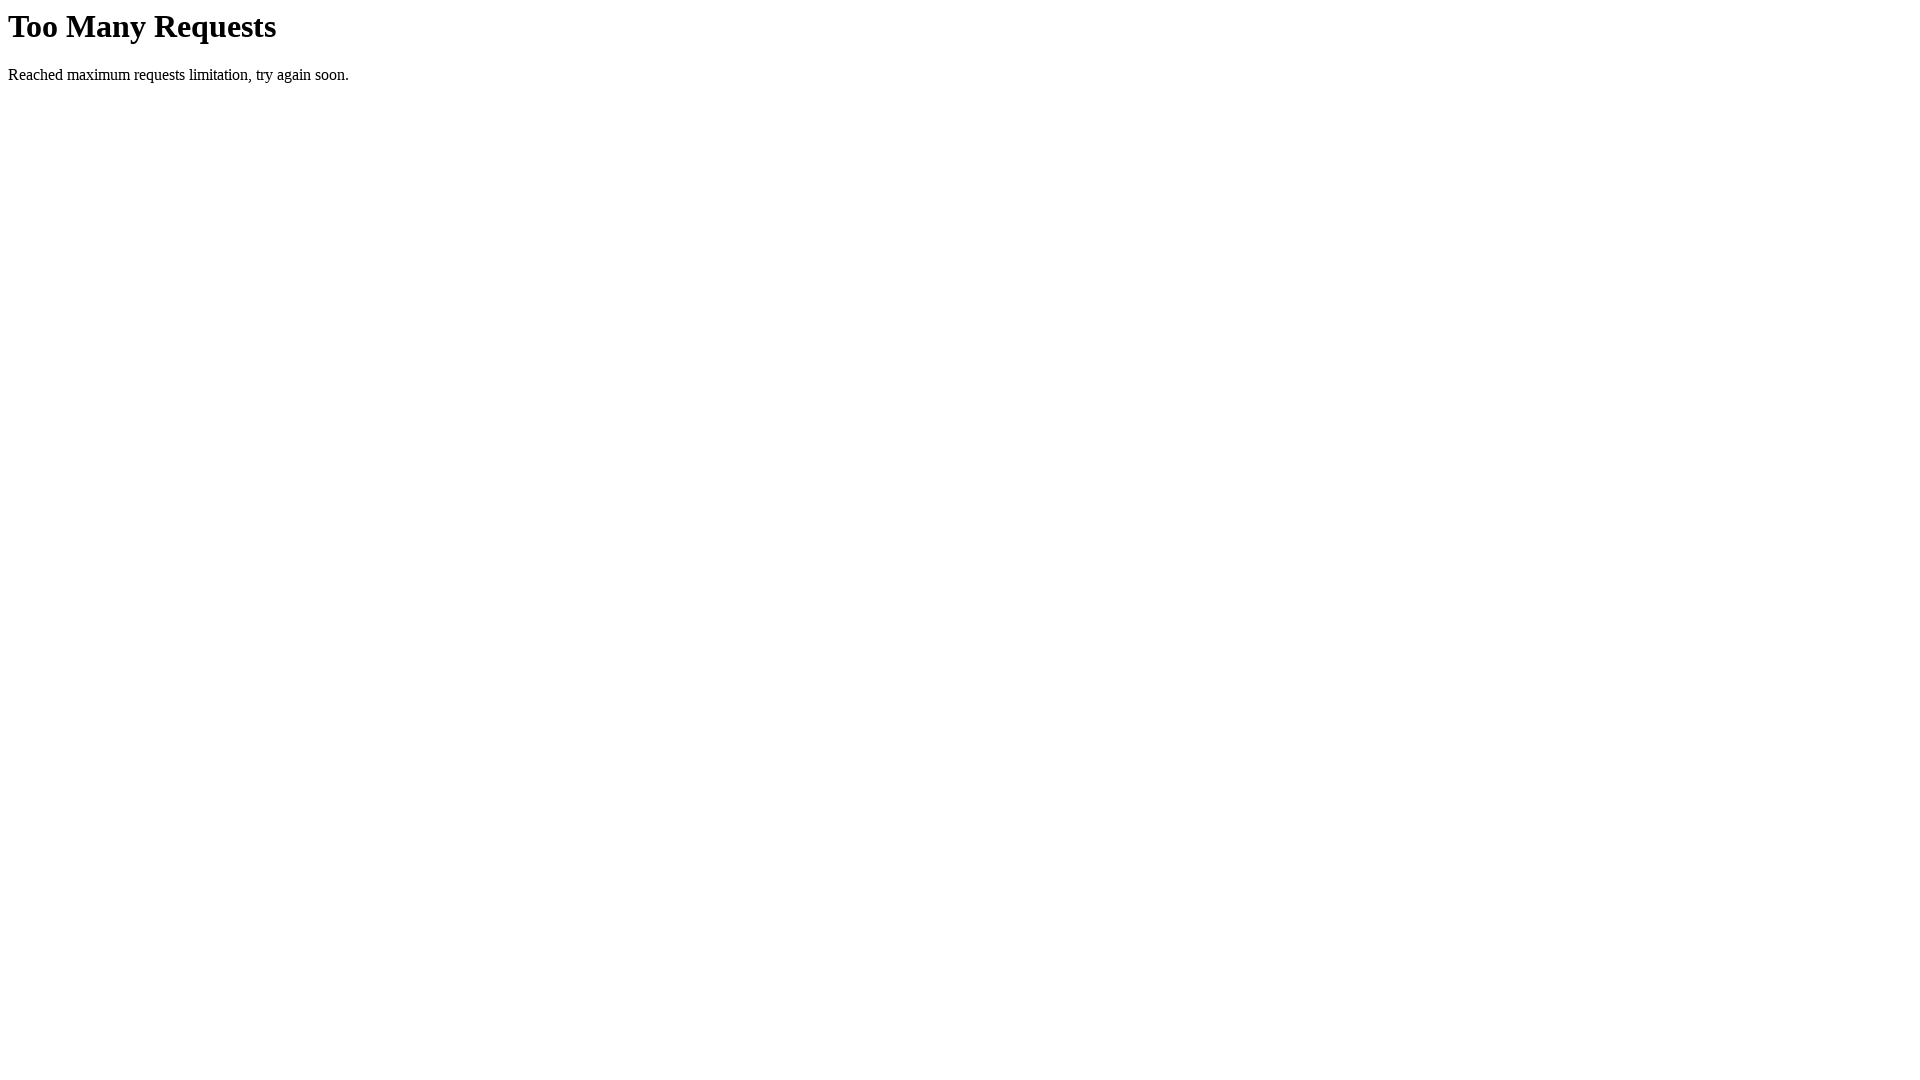

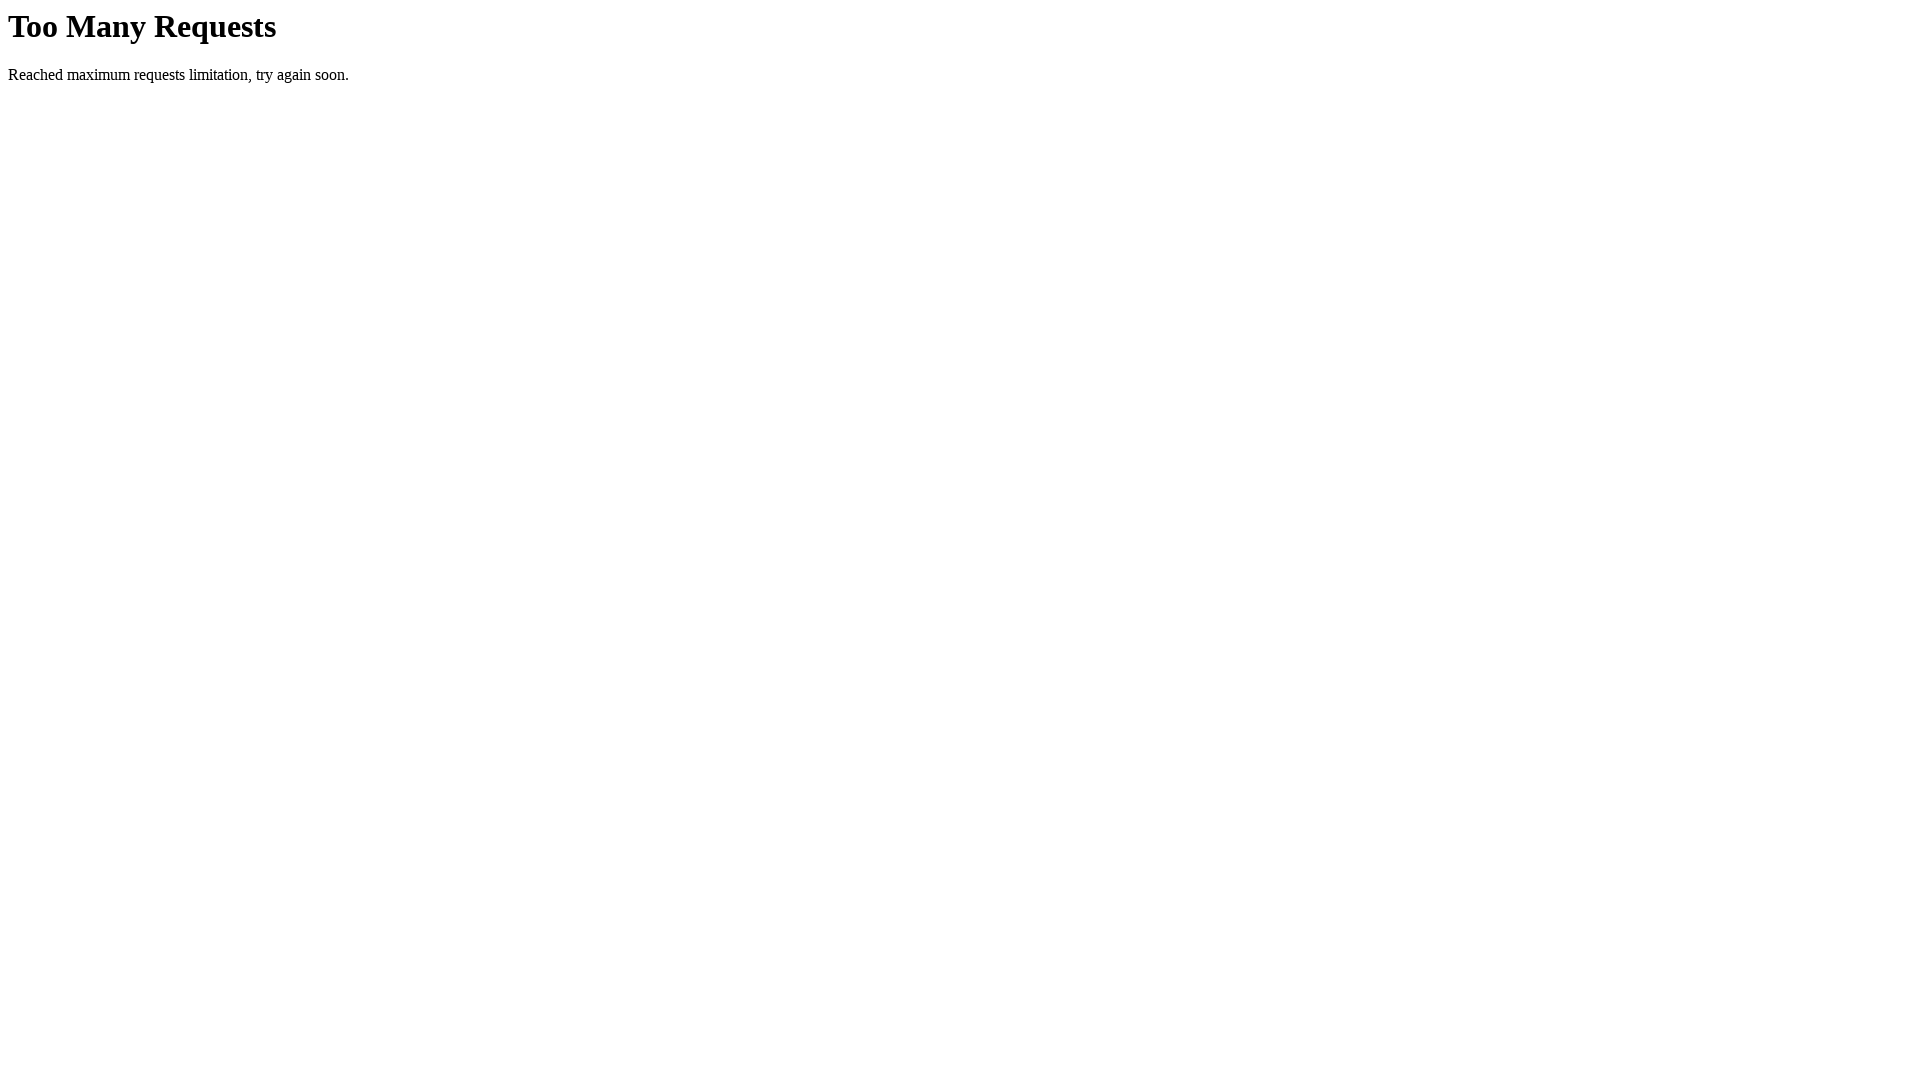